Tests the table functionality on an automation practice page by scrolling to a table, extracting numeric values from the 4th column, summing them, and verifying the sum matches the displayed total amount.

Starting URL: https://rahulshettyacademy.com/AutomationPractice/

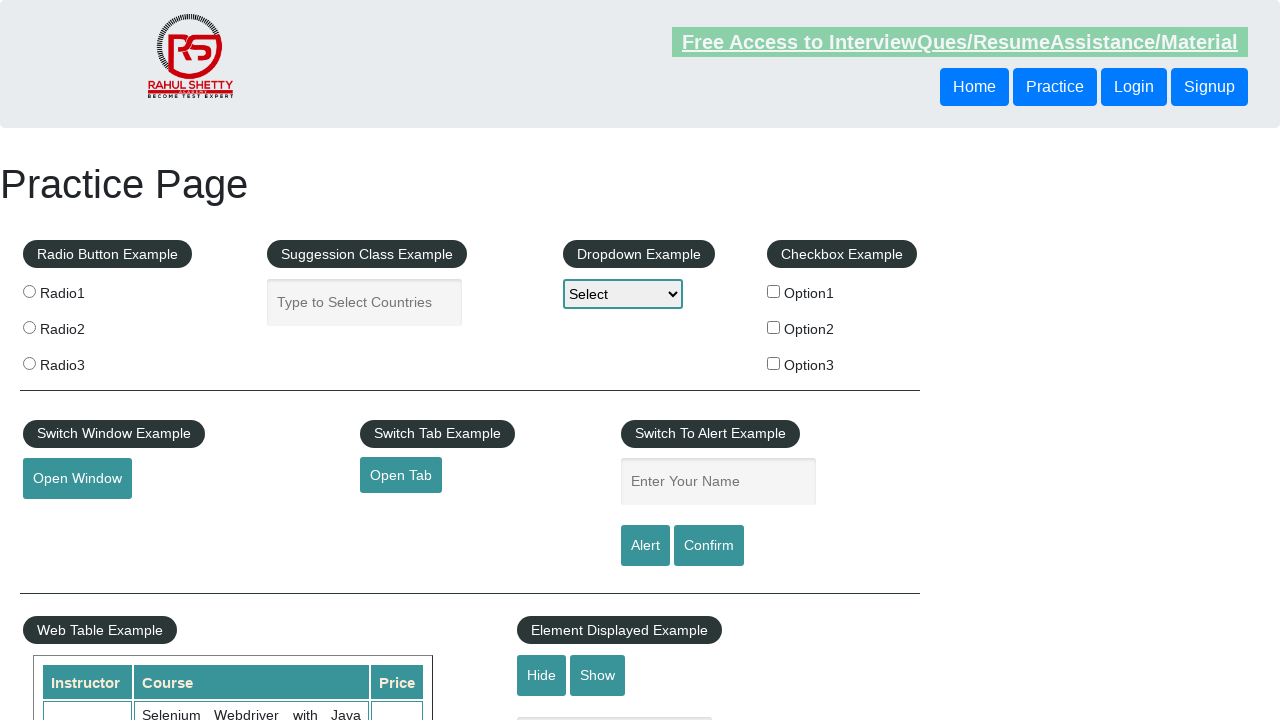

Scrolled down page by 500 pixels
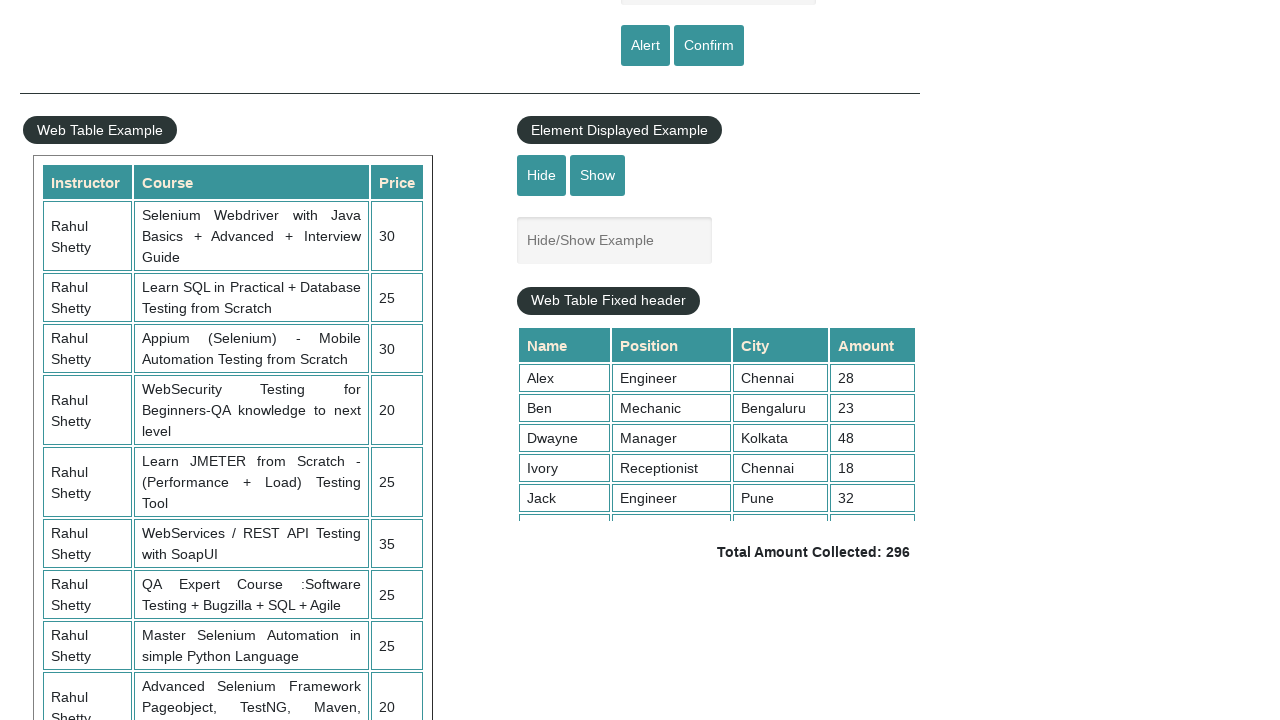

Waited 1000ms for scroll to complete
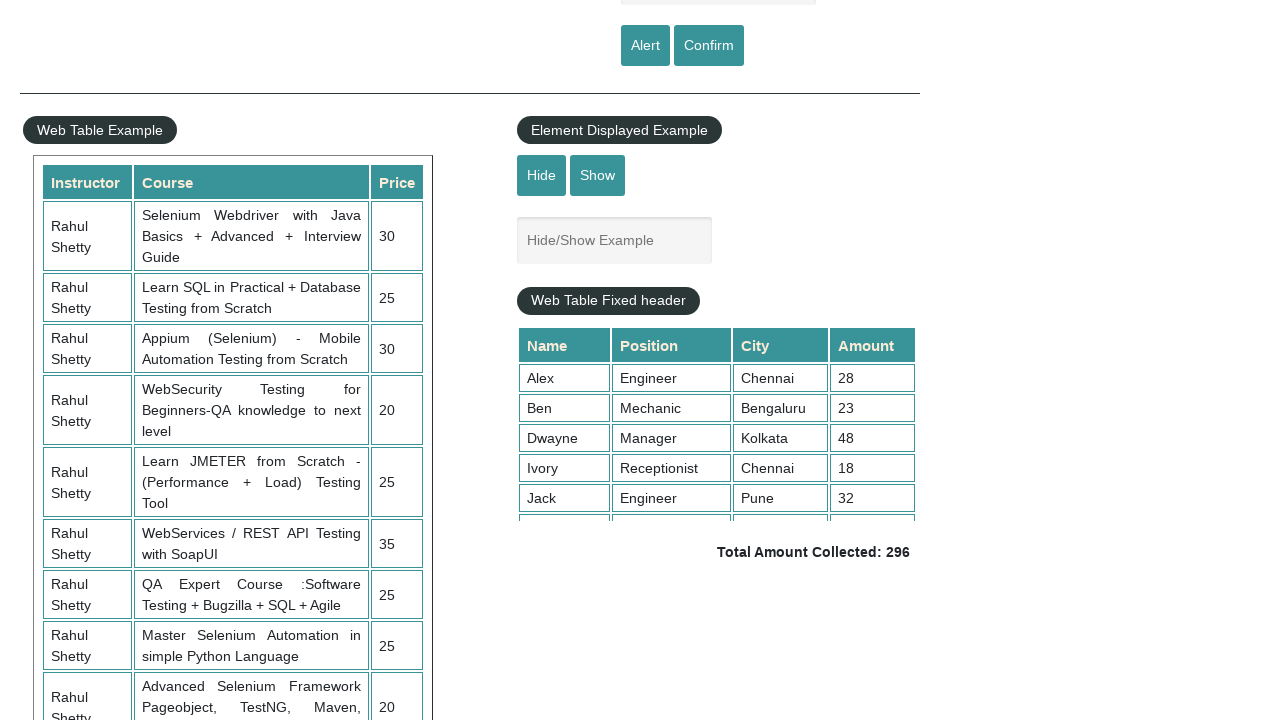

Scrolled within table element to position 5000
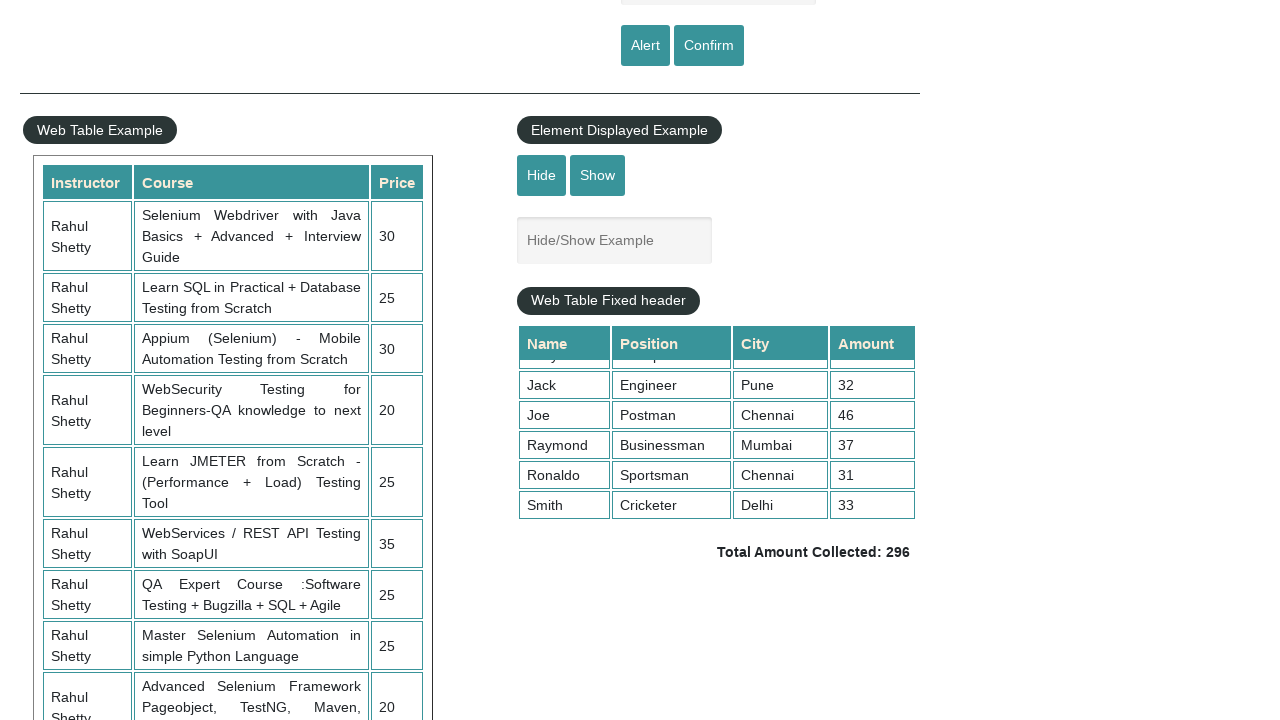

Table 4th column cells loaded
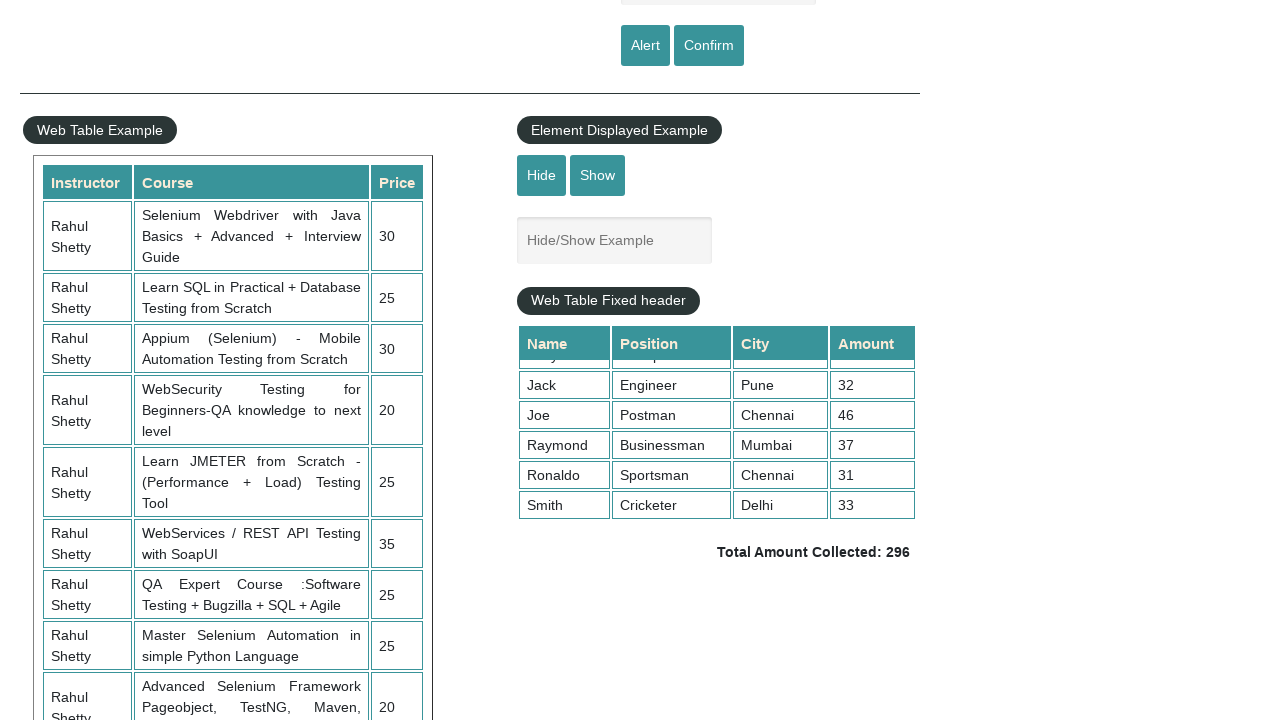

Extracted 9 numeric values from 4th column
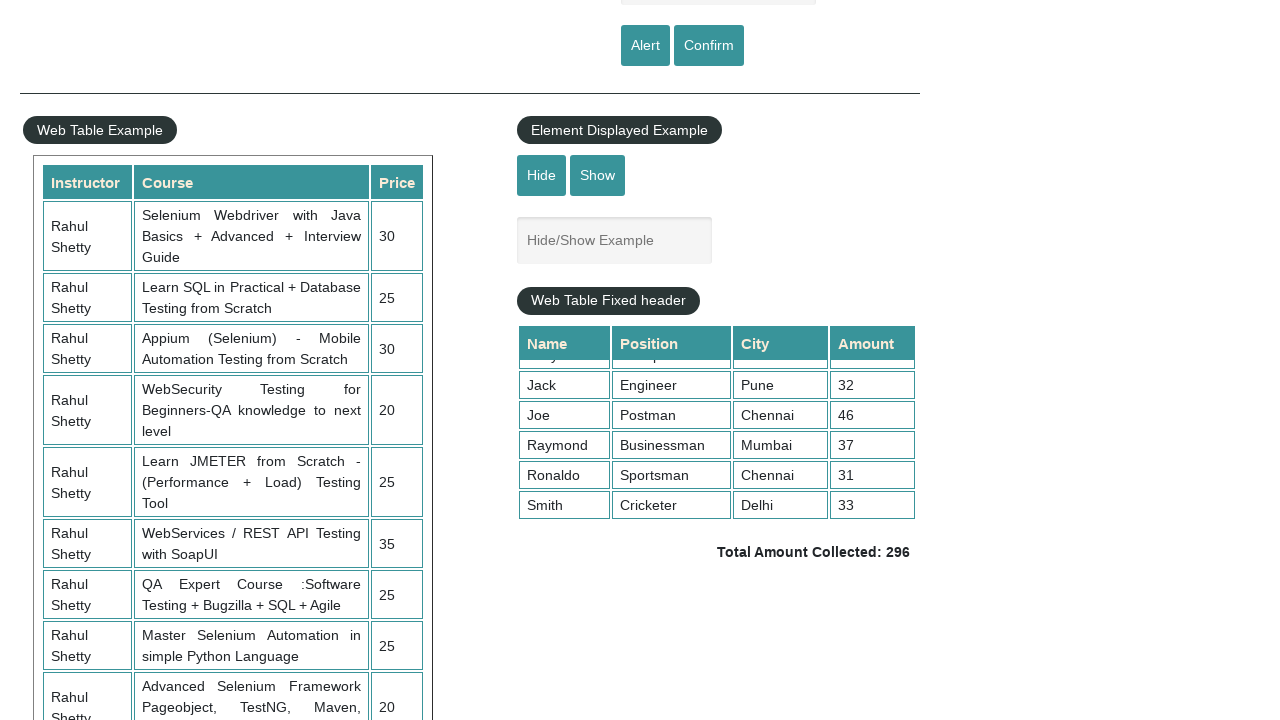

Calculated sum of all 4th column values: 296
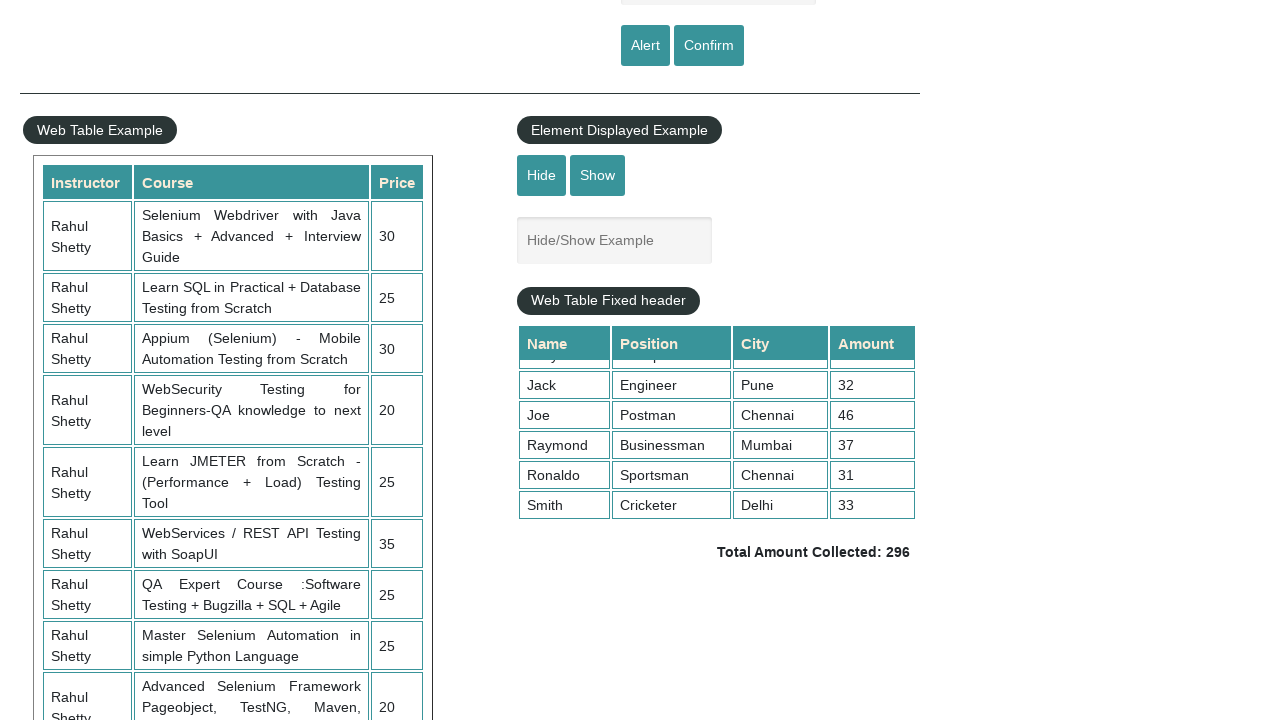

Retrieved displayed total amount: 296
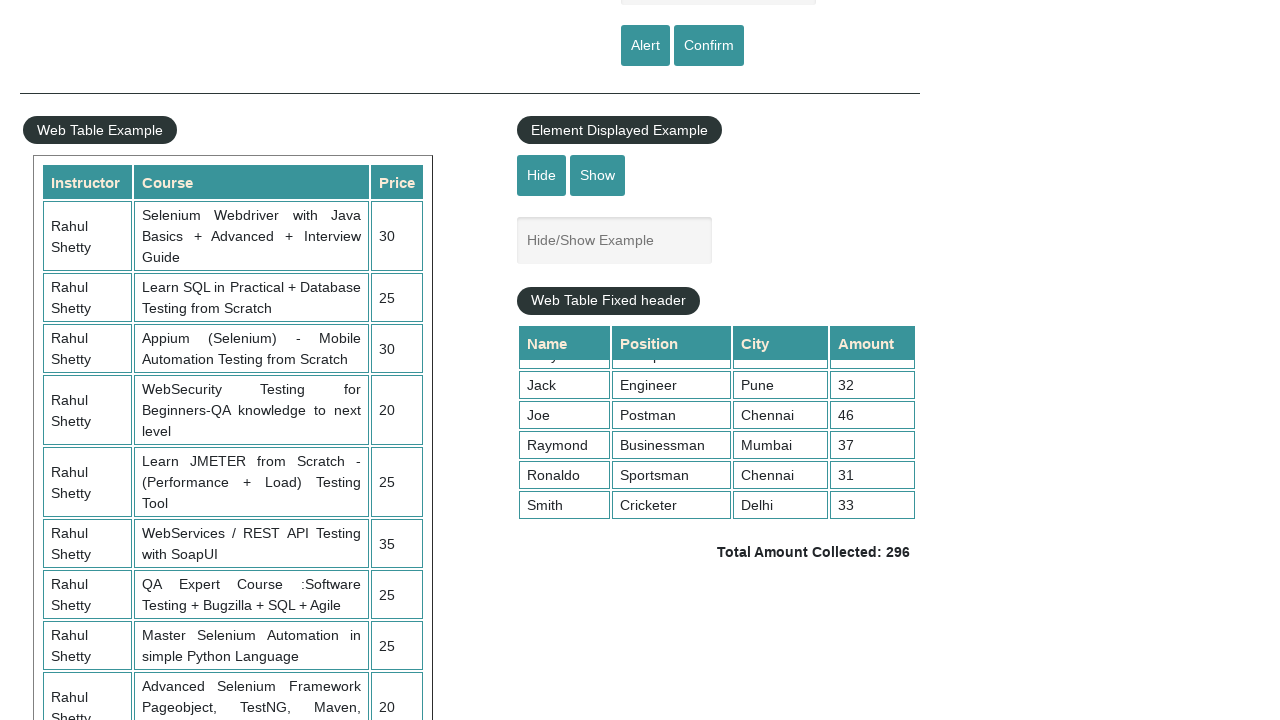

Verified calculated sum (296) matches displayed total (296)
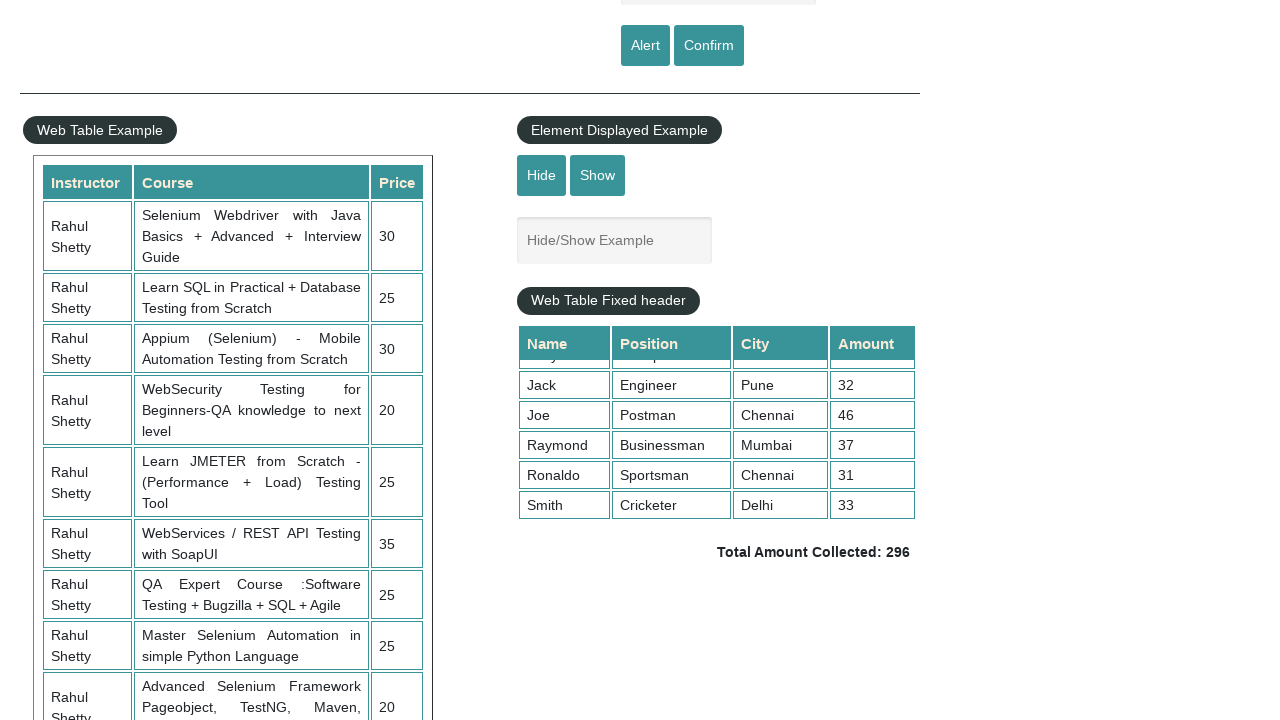

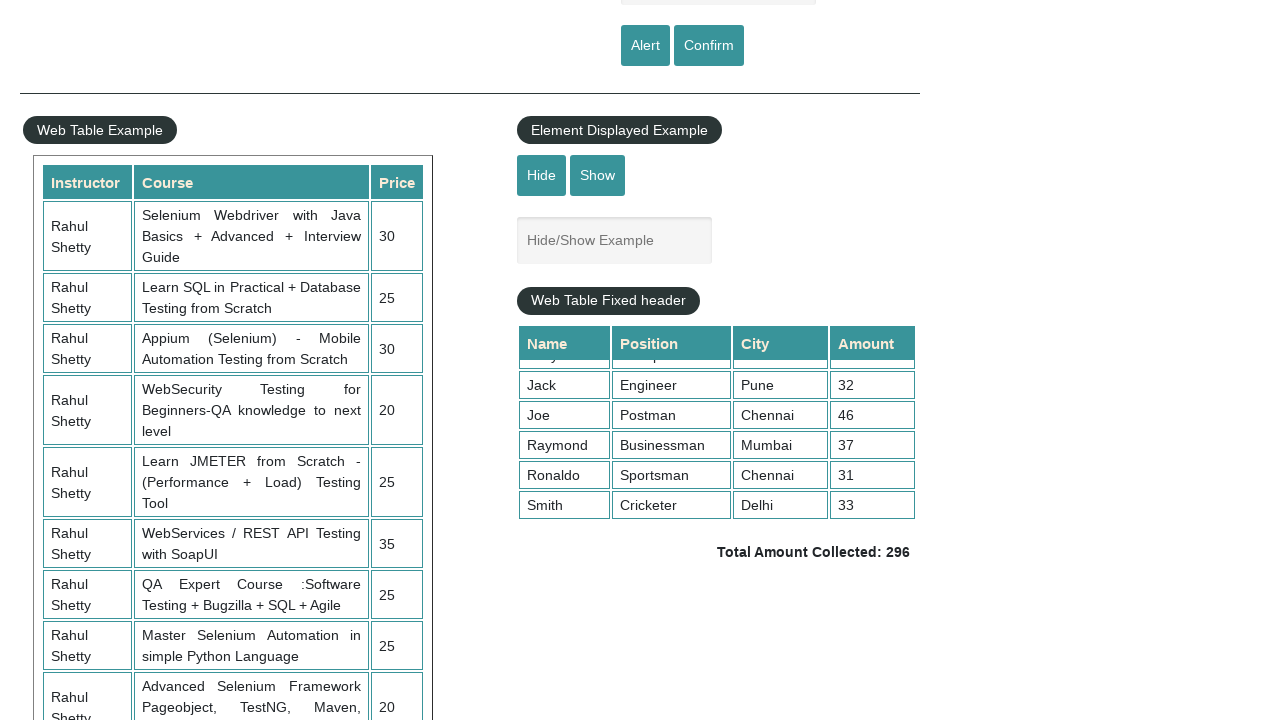